Tests a registration form by filling in personal details including name, address, email, phone, gender, hobbies, skills, date of birth, and password fields, then submitting the form.

Starting URL: https://demo.automationtesting.in/Register.html

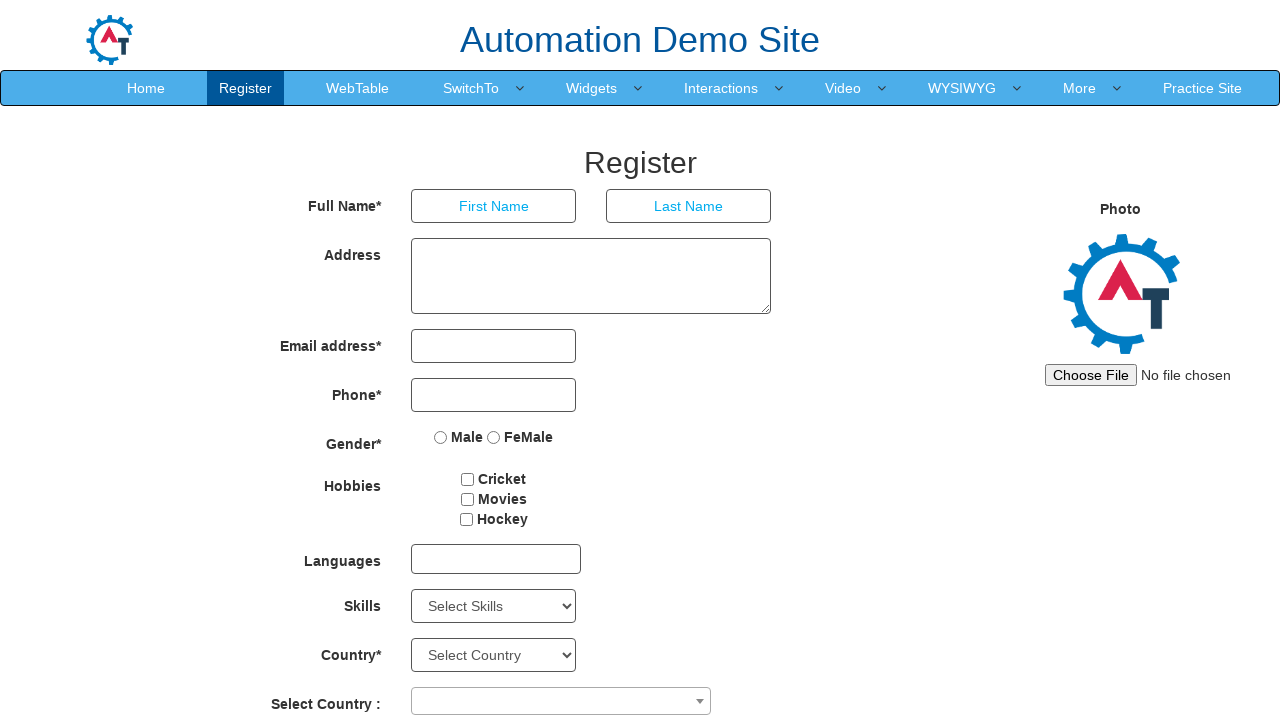

Filled first name field with 'Michael' on //*[contains(@placeholder,'First Name')]
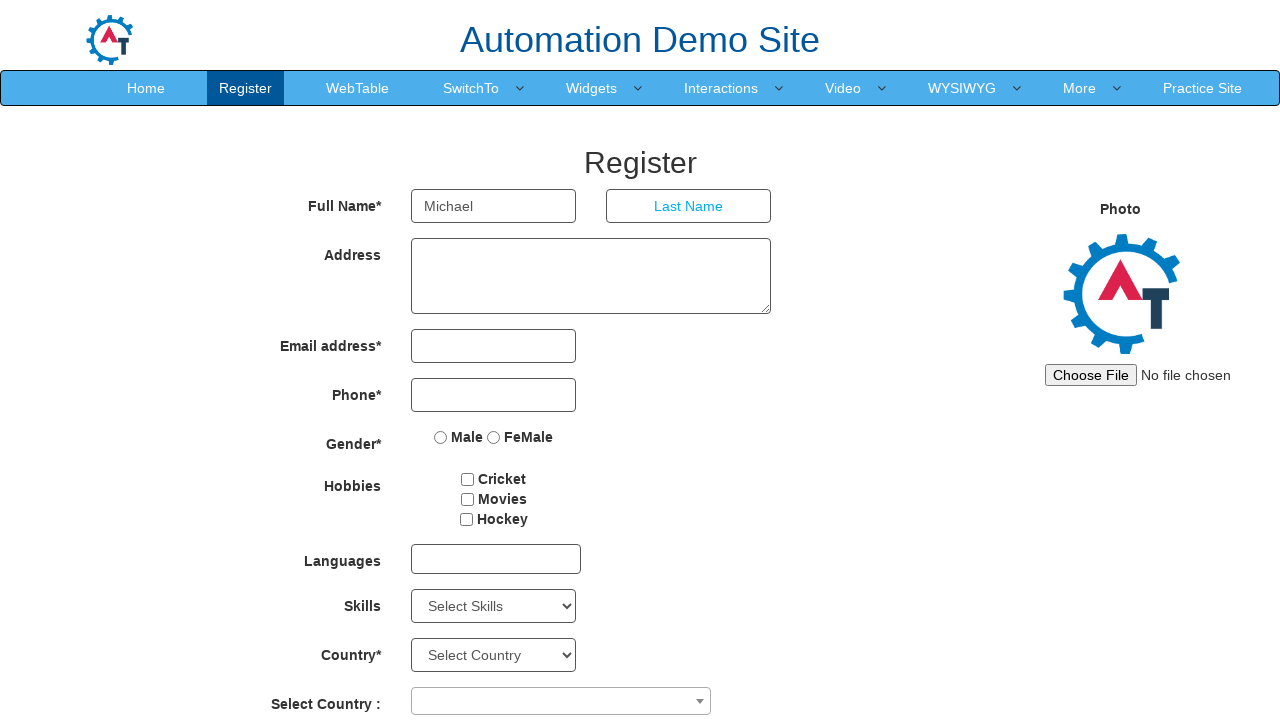

Filled last name field with 'Thompson' on //*[contains(@placeholder, 'Last Name')]
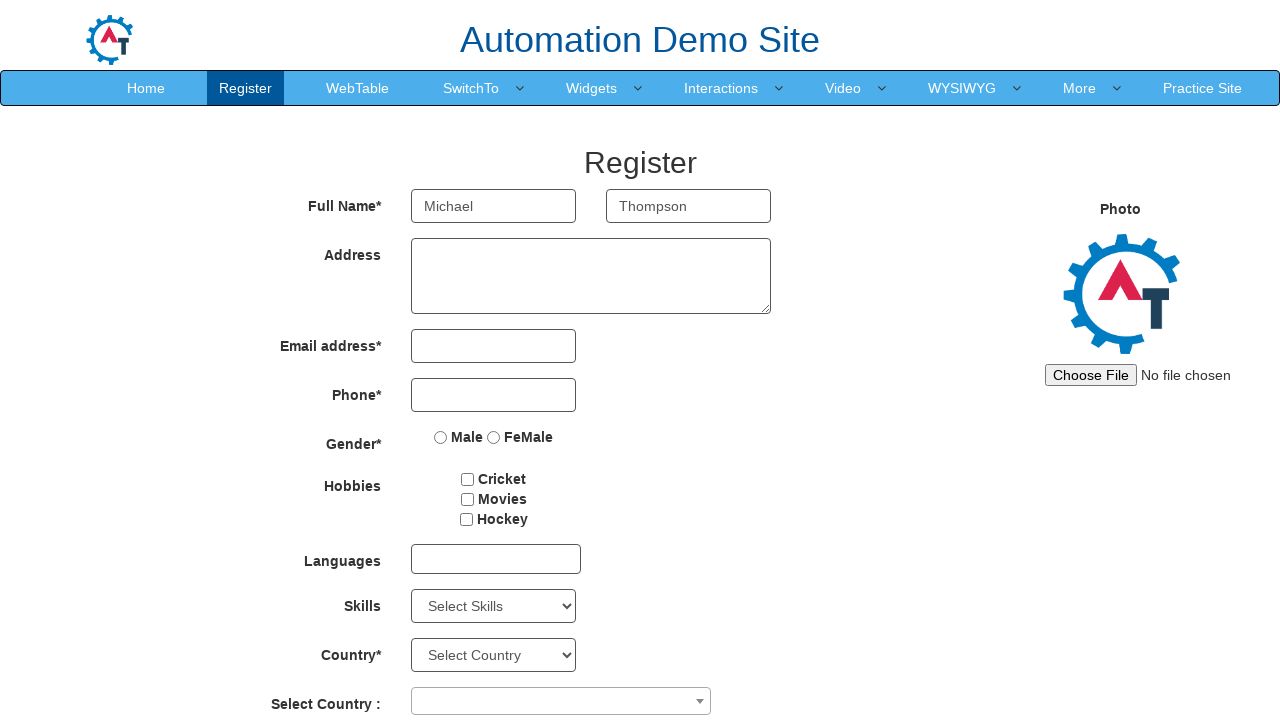

Filled address field with '123 Oak Street, Boston' on //*[contains(@ng-model, 'Adress')]
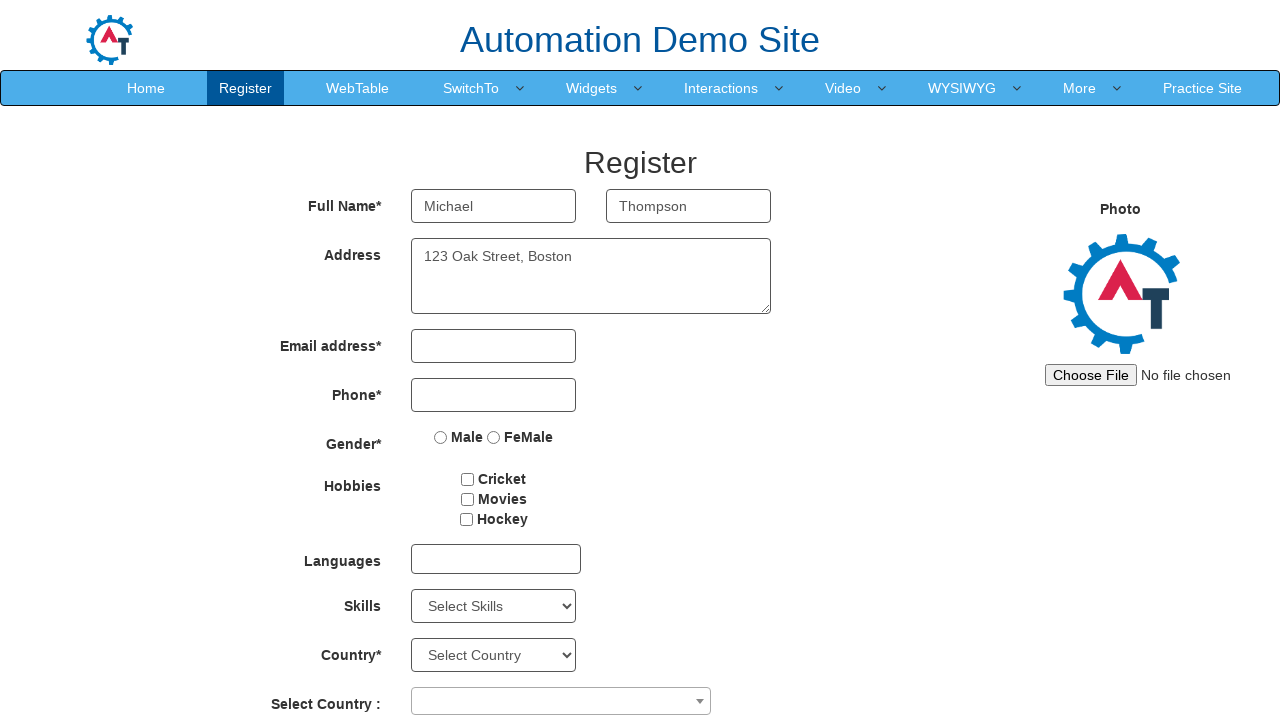

Filled email field with 'michael.thompson@example.com' on //*[contains(@type, 'email')]
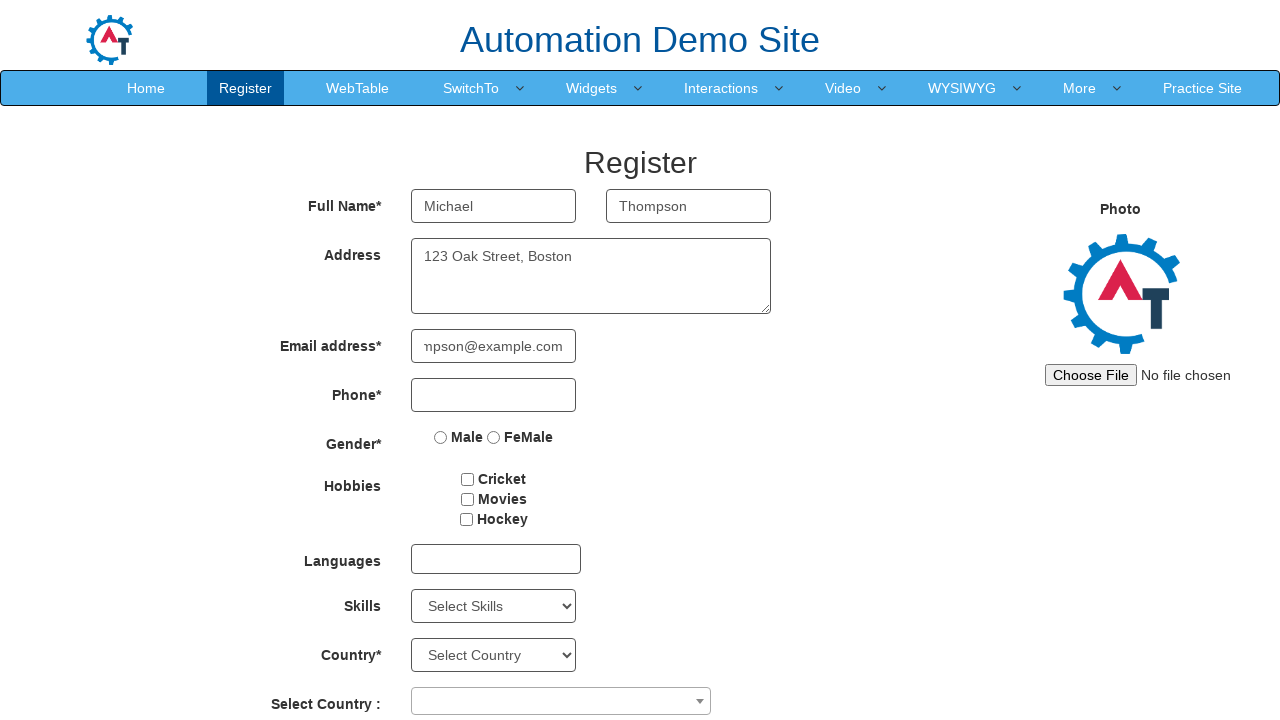

Filled phone number field with '5551234567' on //*[contains(@type, 'tel')]
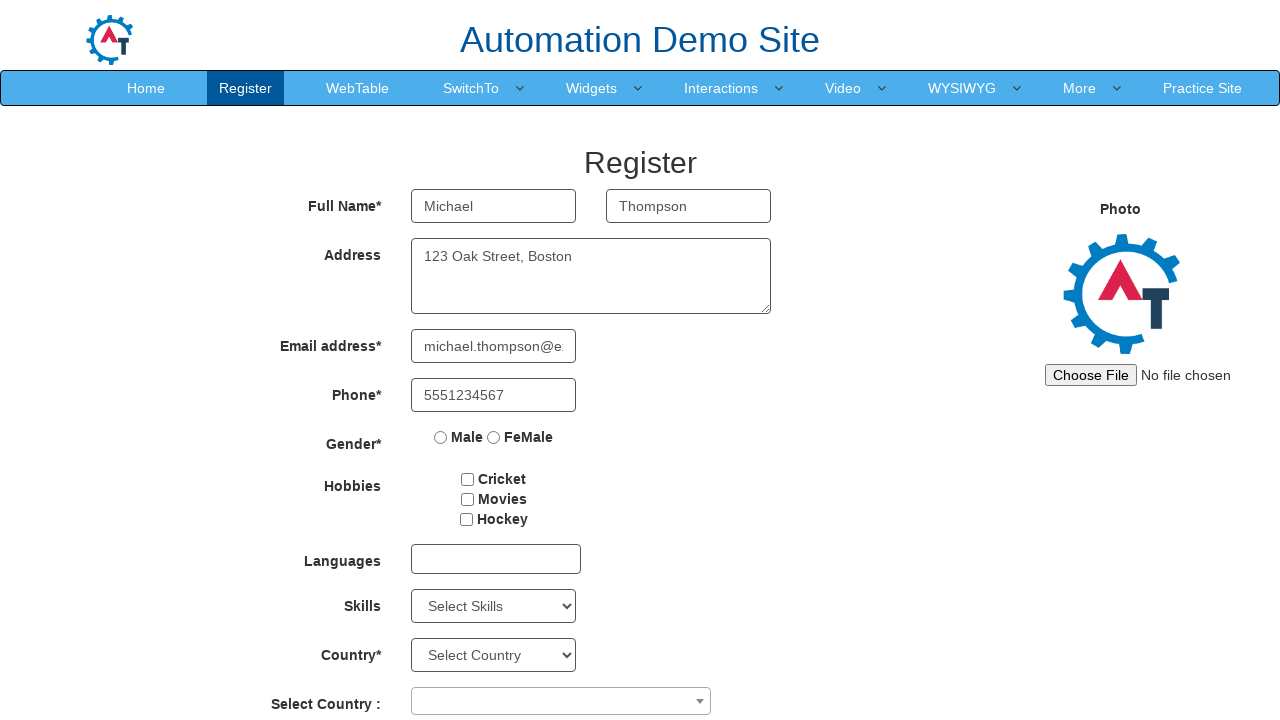

Selected 'Male' gender option at (441, 437) on xpath=//*[contains(@value, 'Male')]
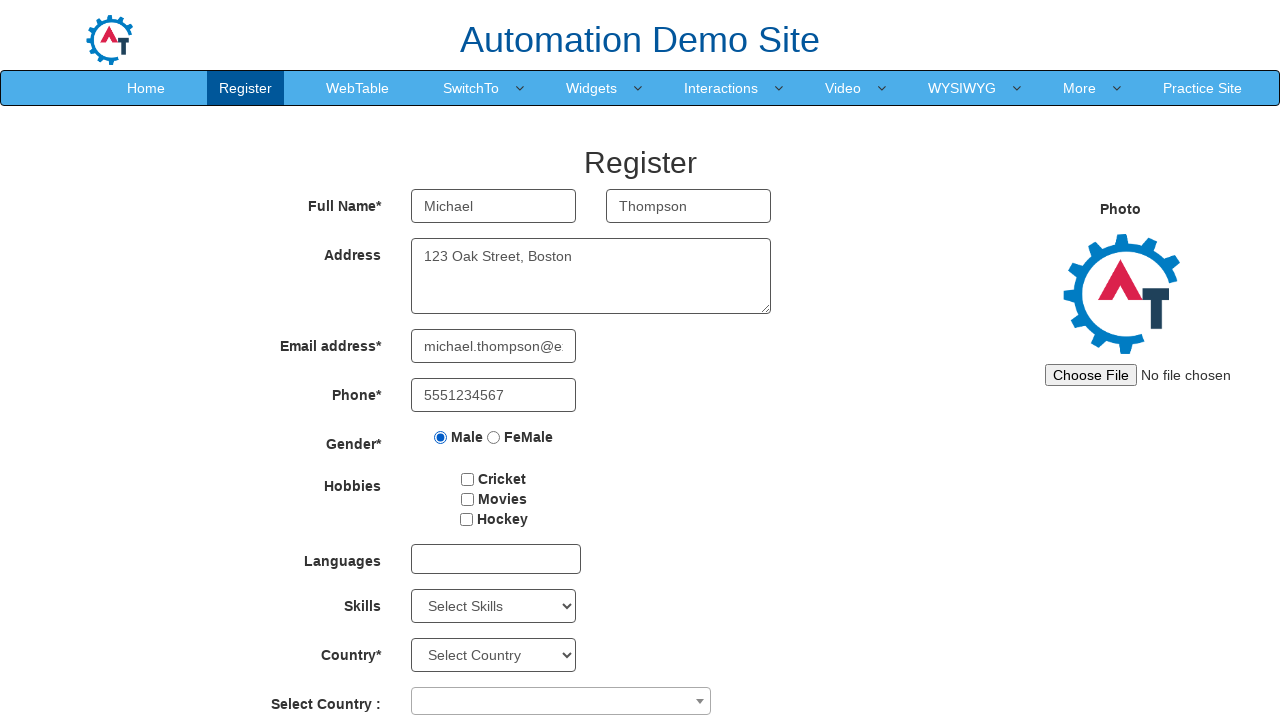

Checked first hobby checkbox at (468, 479) on #checkbox1
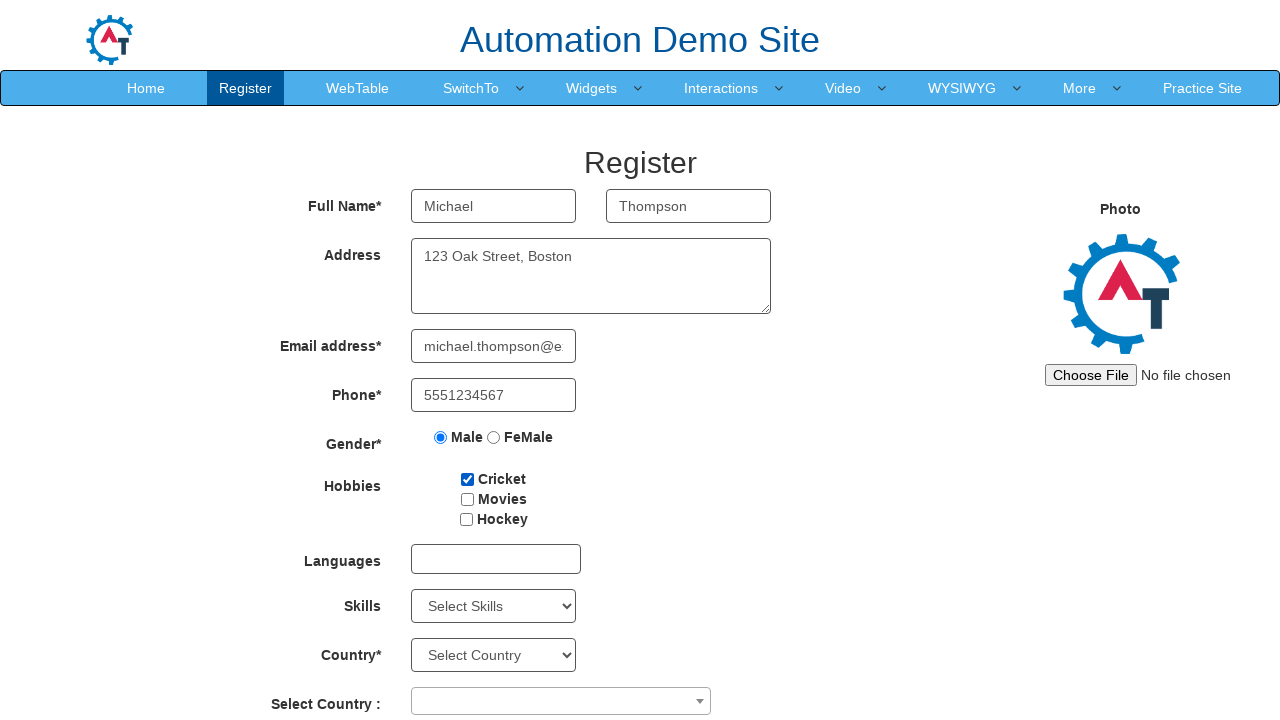

Checked second hobby checkbox at (467, 499) on #checkbox2
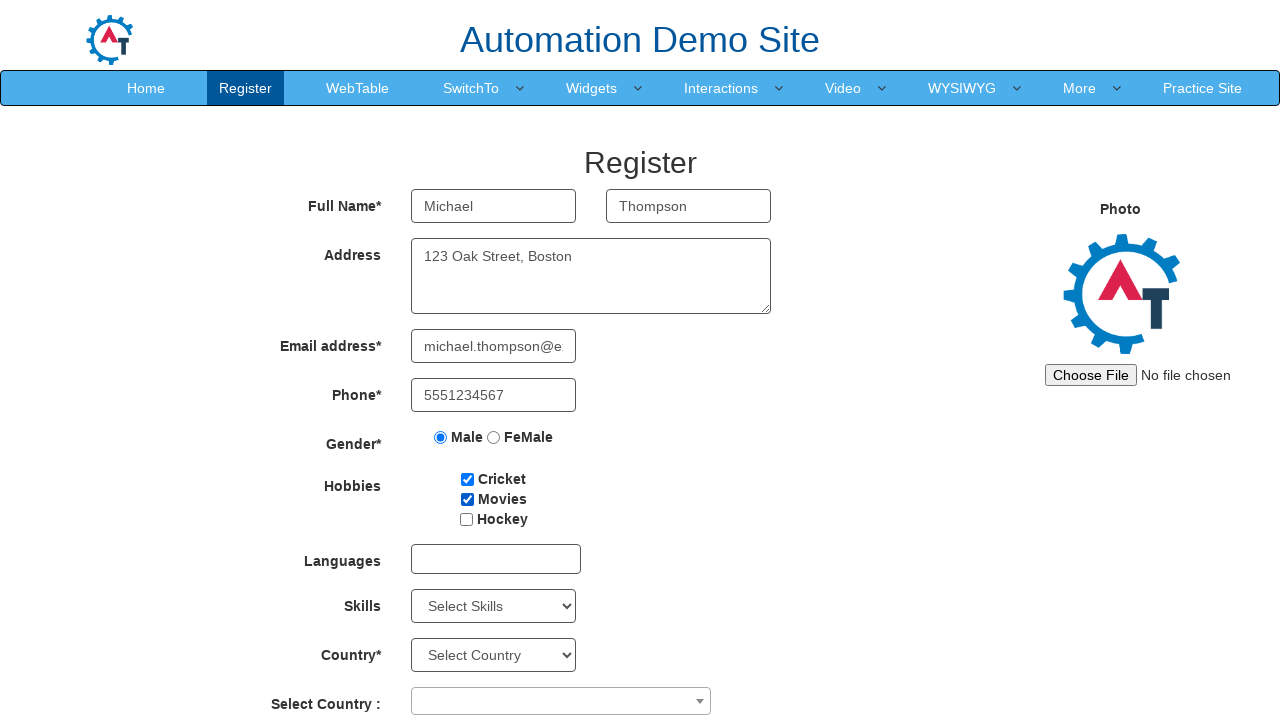

Selected 'Adobe Photoshop' from skills dropdown on #Skills
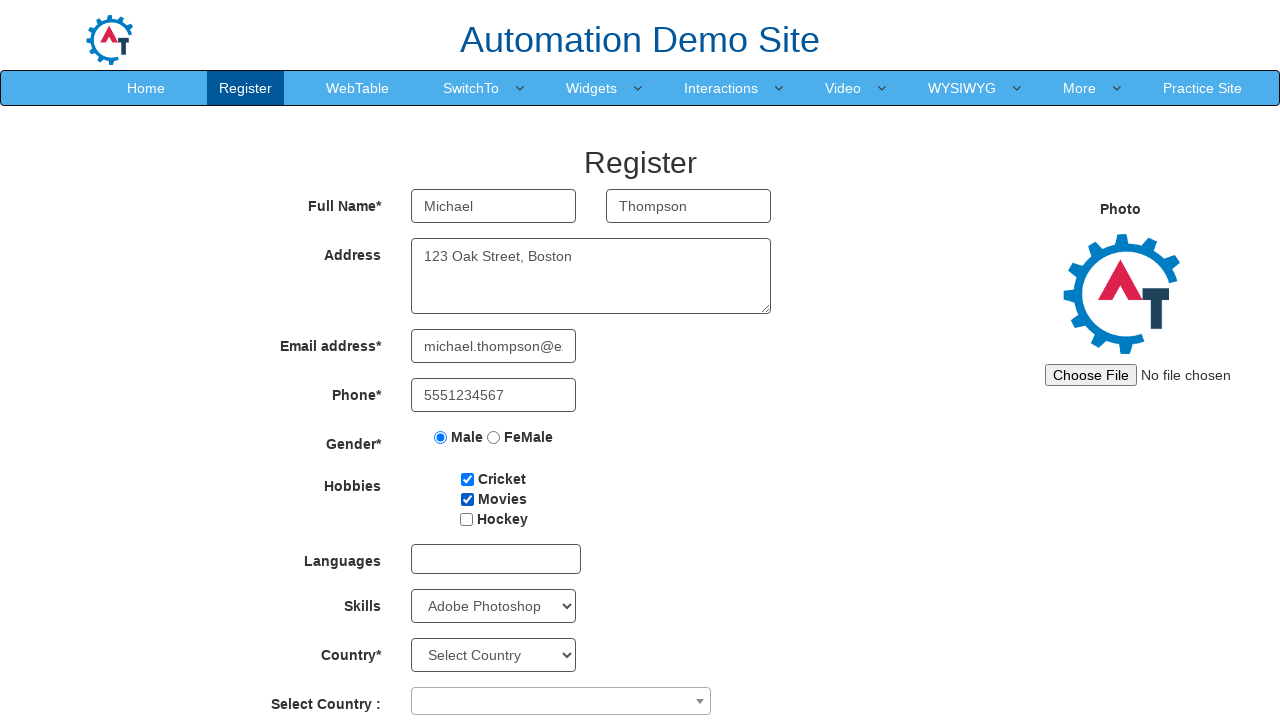

Selected birth year '1995' on //*[contains(@id, 'yearbox')]
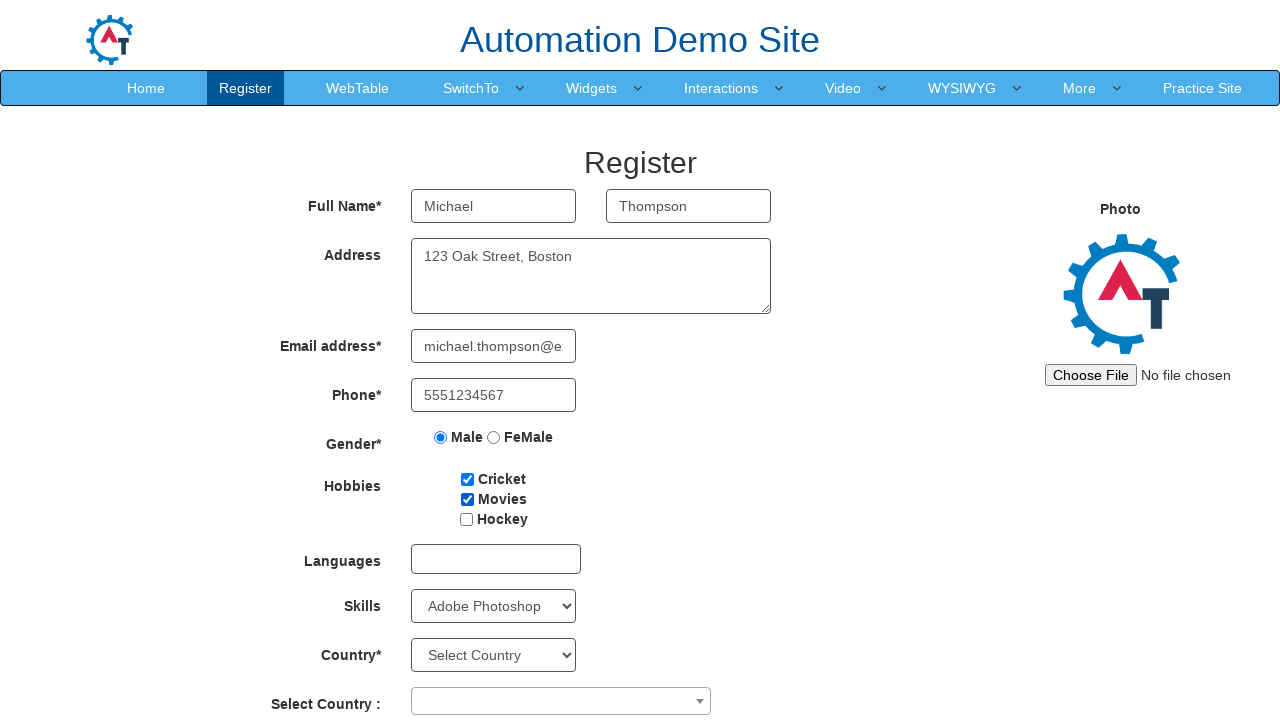

Selected birth month 'March' on //*[contains(@placeholder, 'Month')]
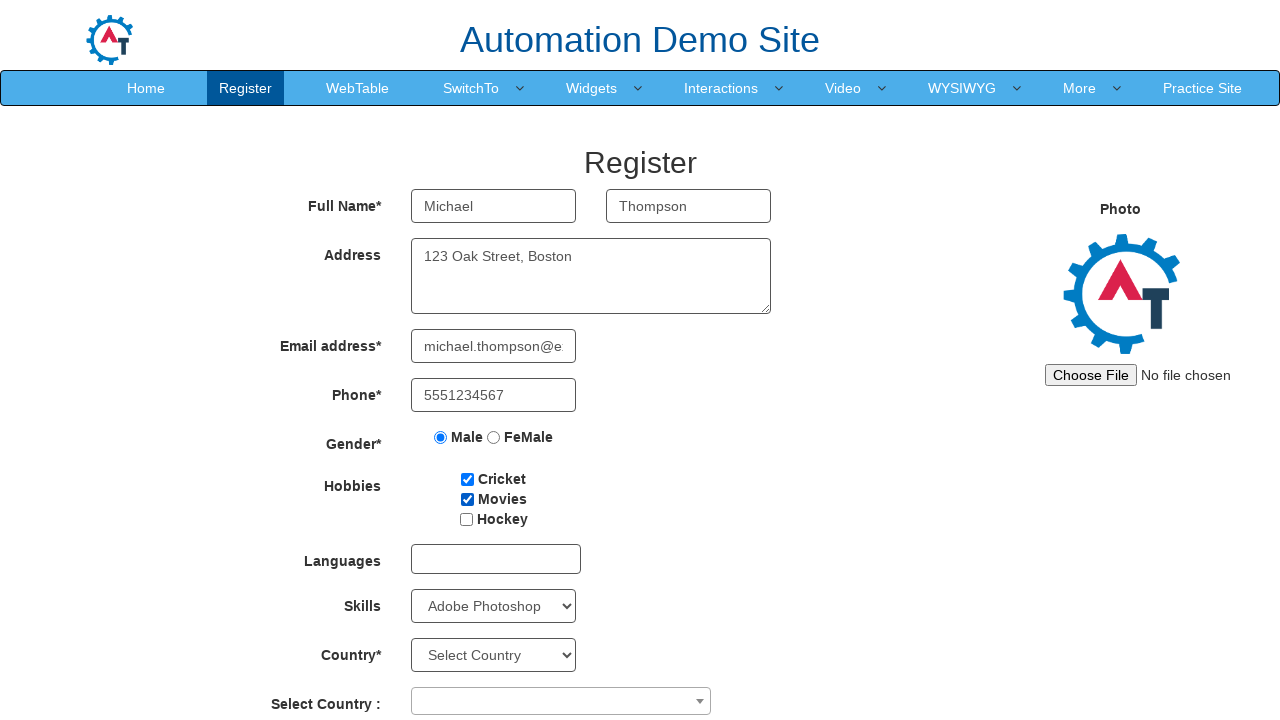

Selected birth day '15' on //*[contains(@id, 'daybox')]
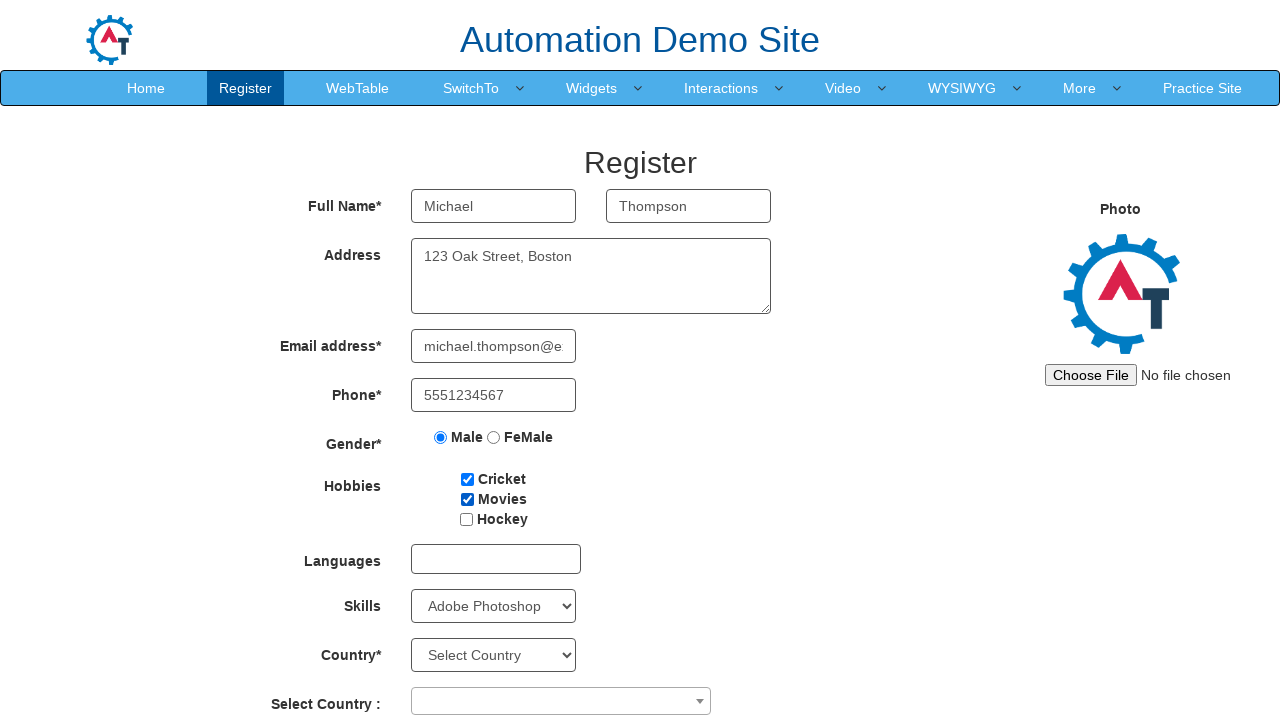

Filled password field with 'SecurePass456' on #firstpassword
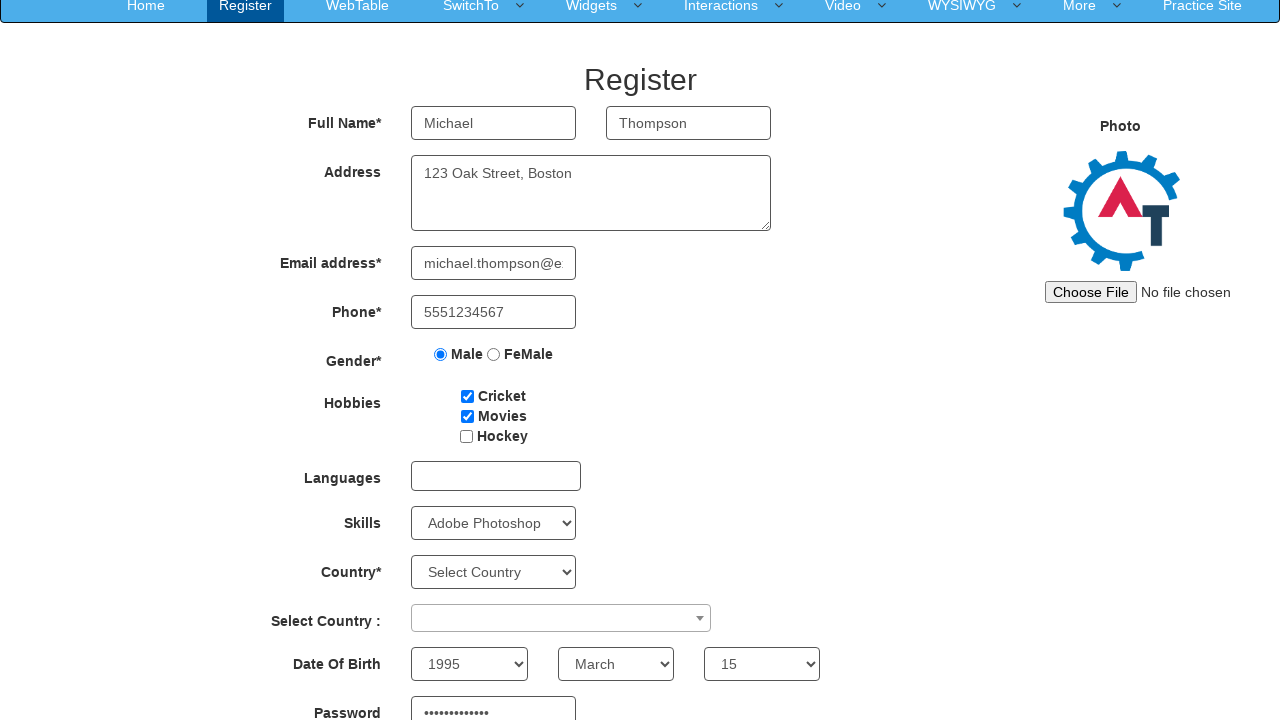

Filled password confirmation field with 'SecurePass456' on #secondpassword
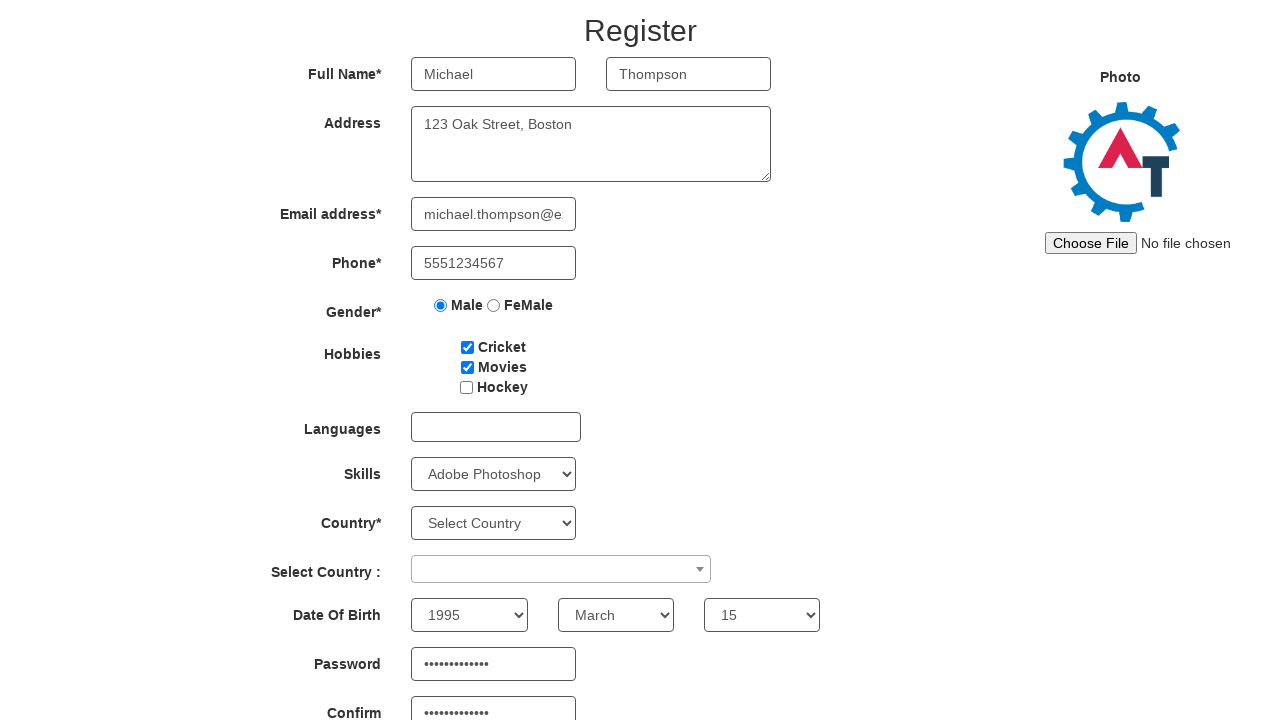

Clicked submit button to register at (572, 623) on #submitbtn
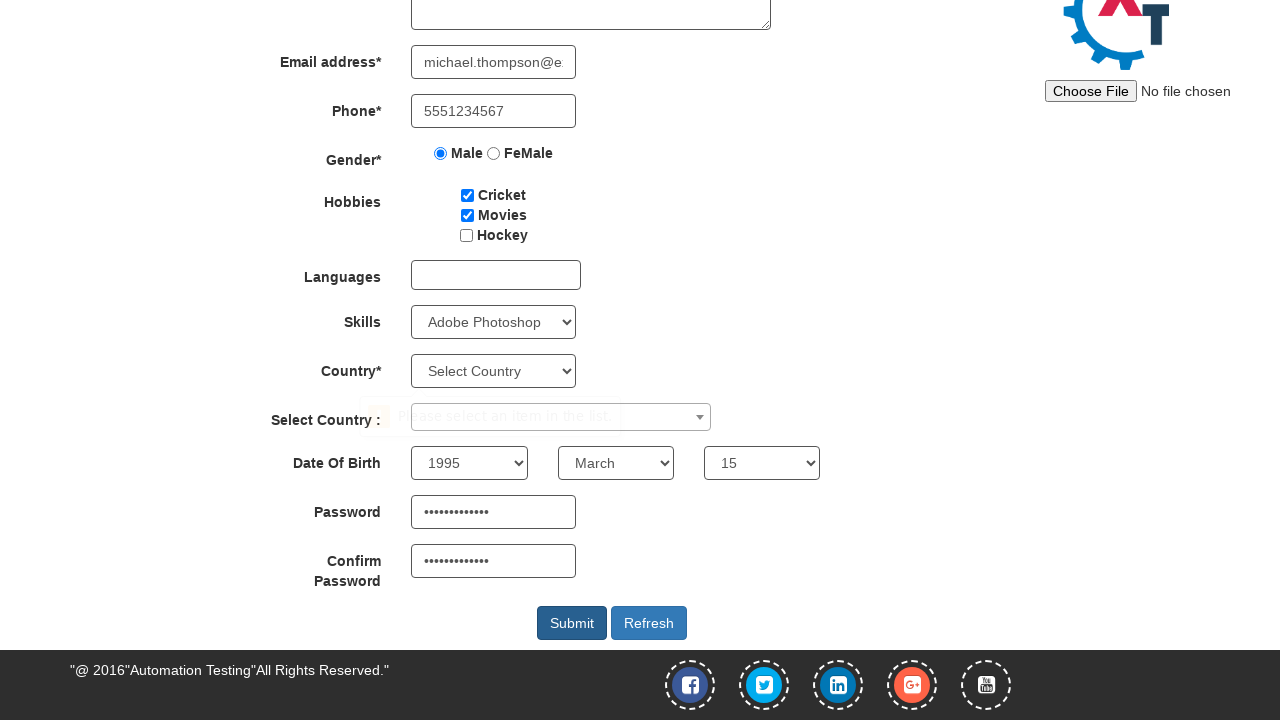

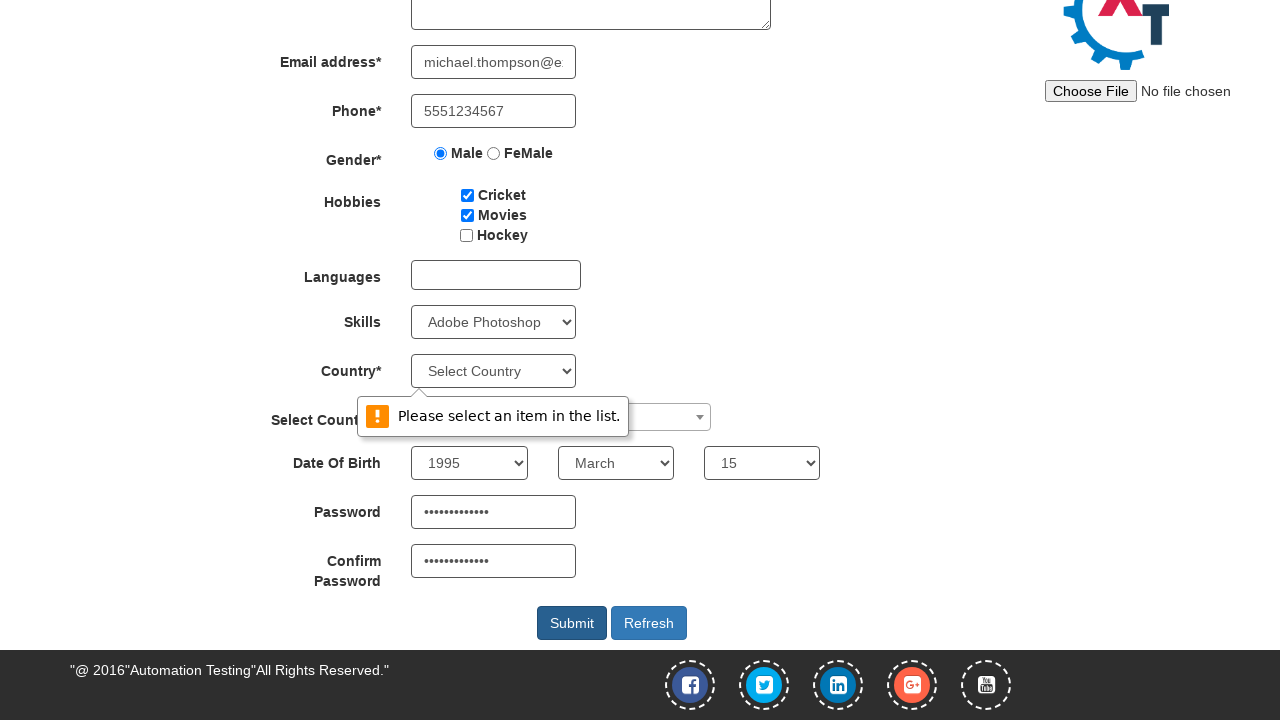